Navigates to ProBuildStats page for a League of Legends champion and waits for the champion page top bar to appear

Starting URL: https://probuildstats.com/champion/ahri

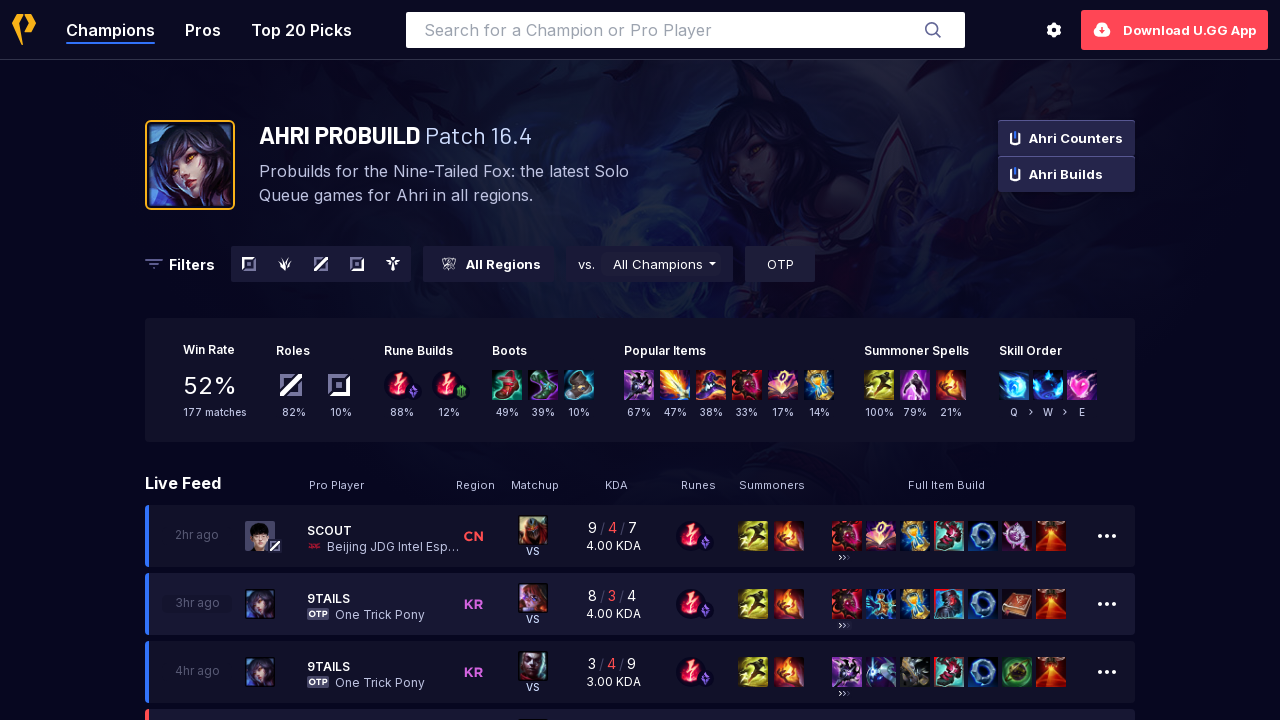

Set viewport size to 1920x1080
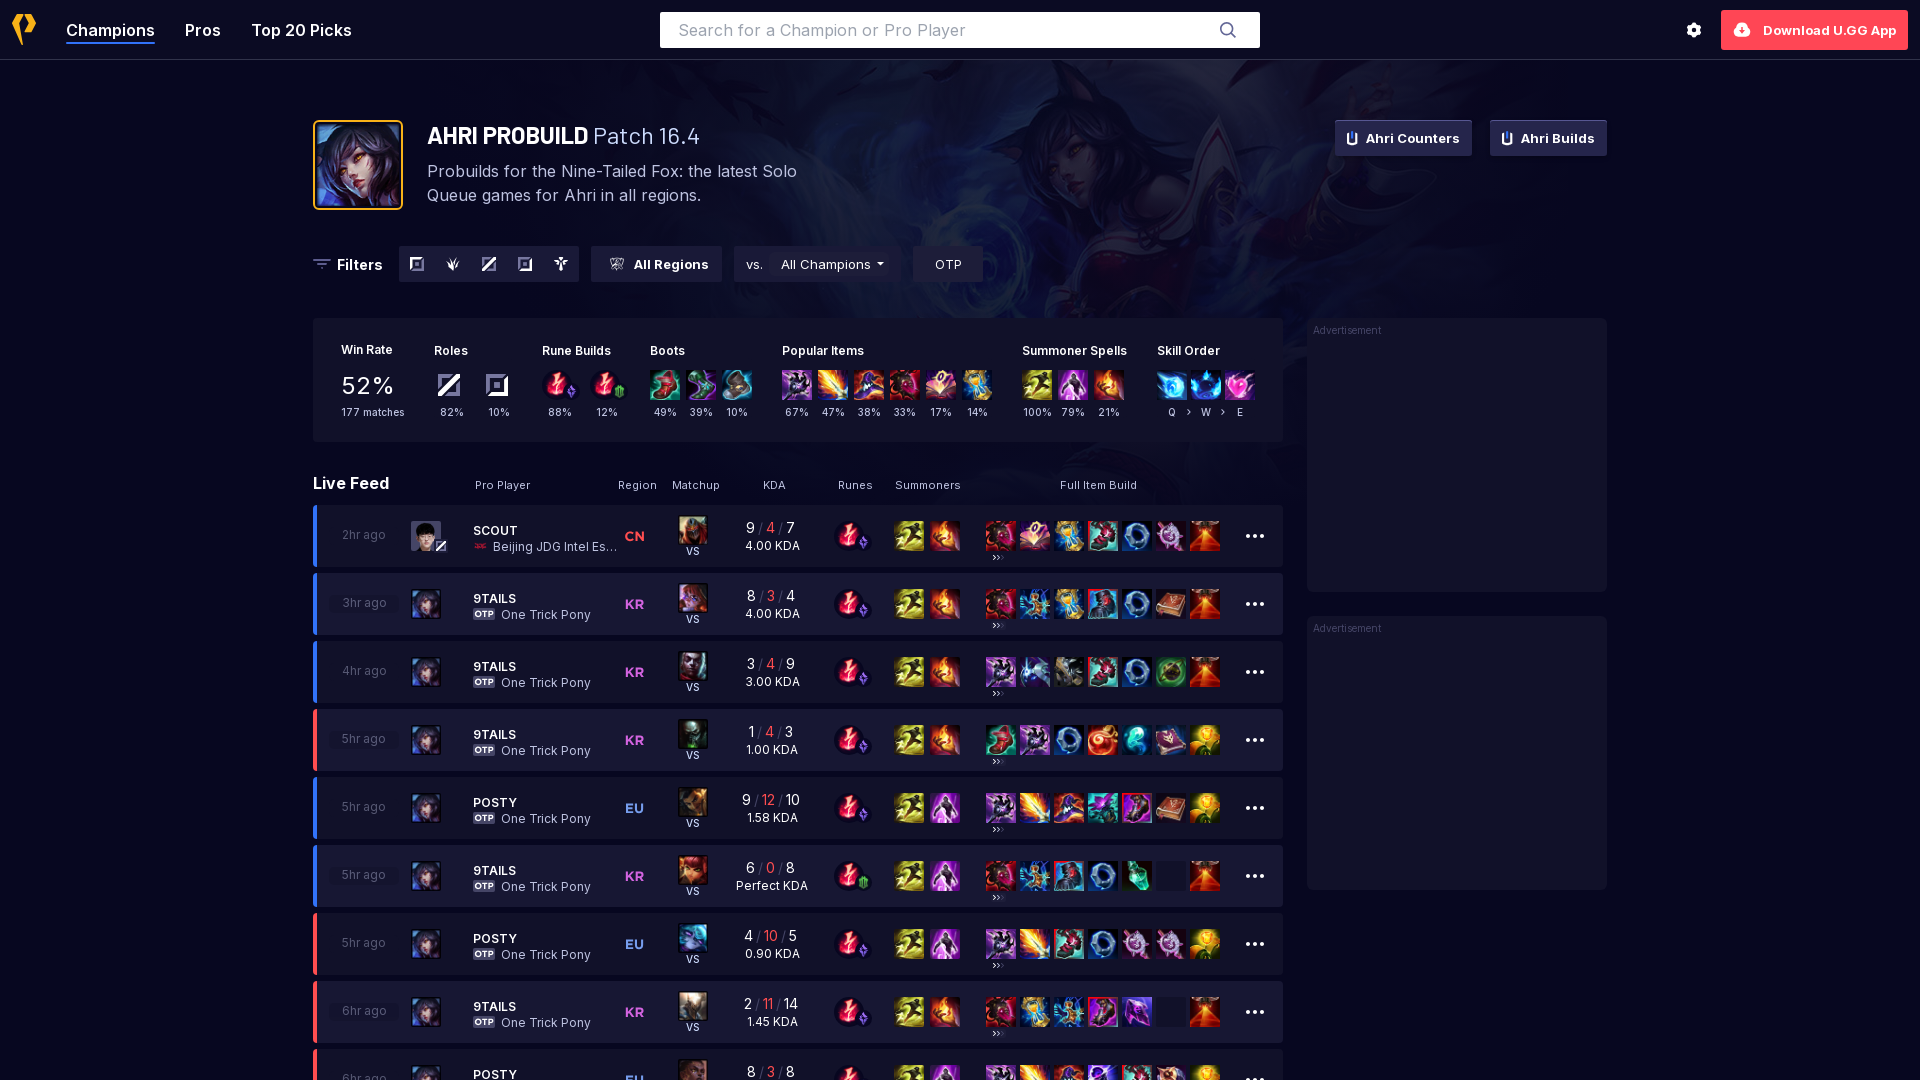

Champion page top bar loaded for Ahri
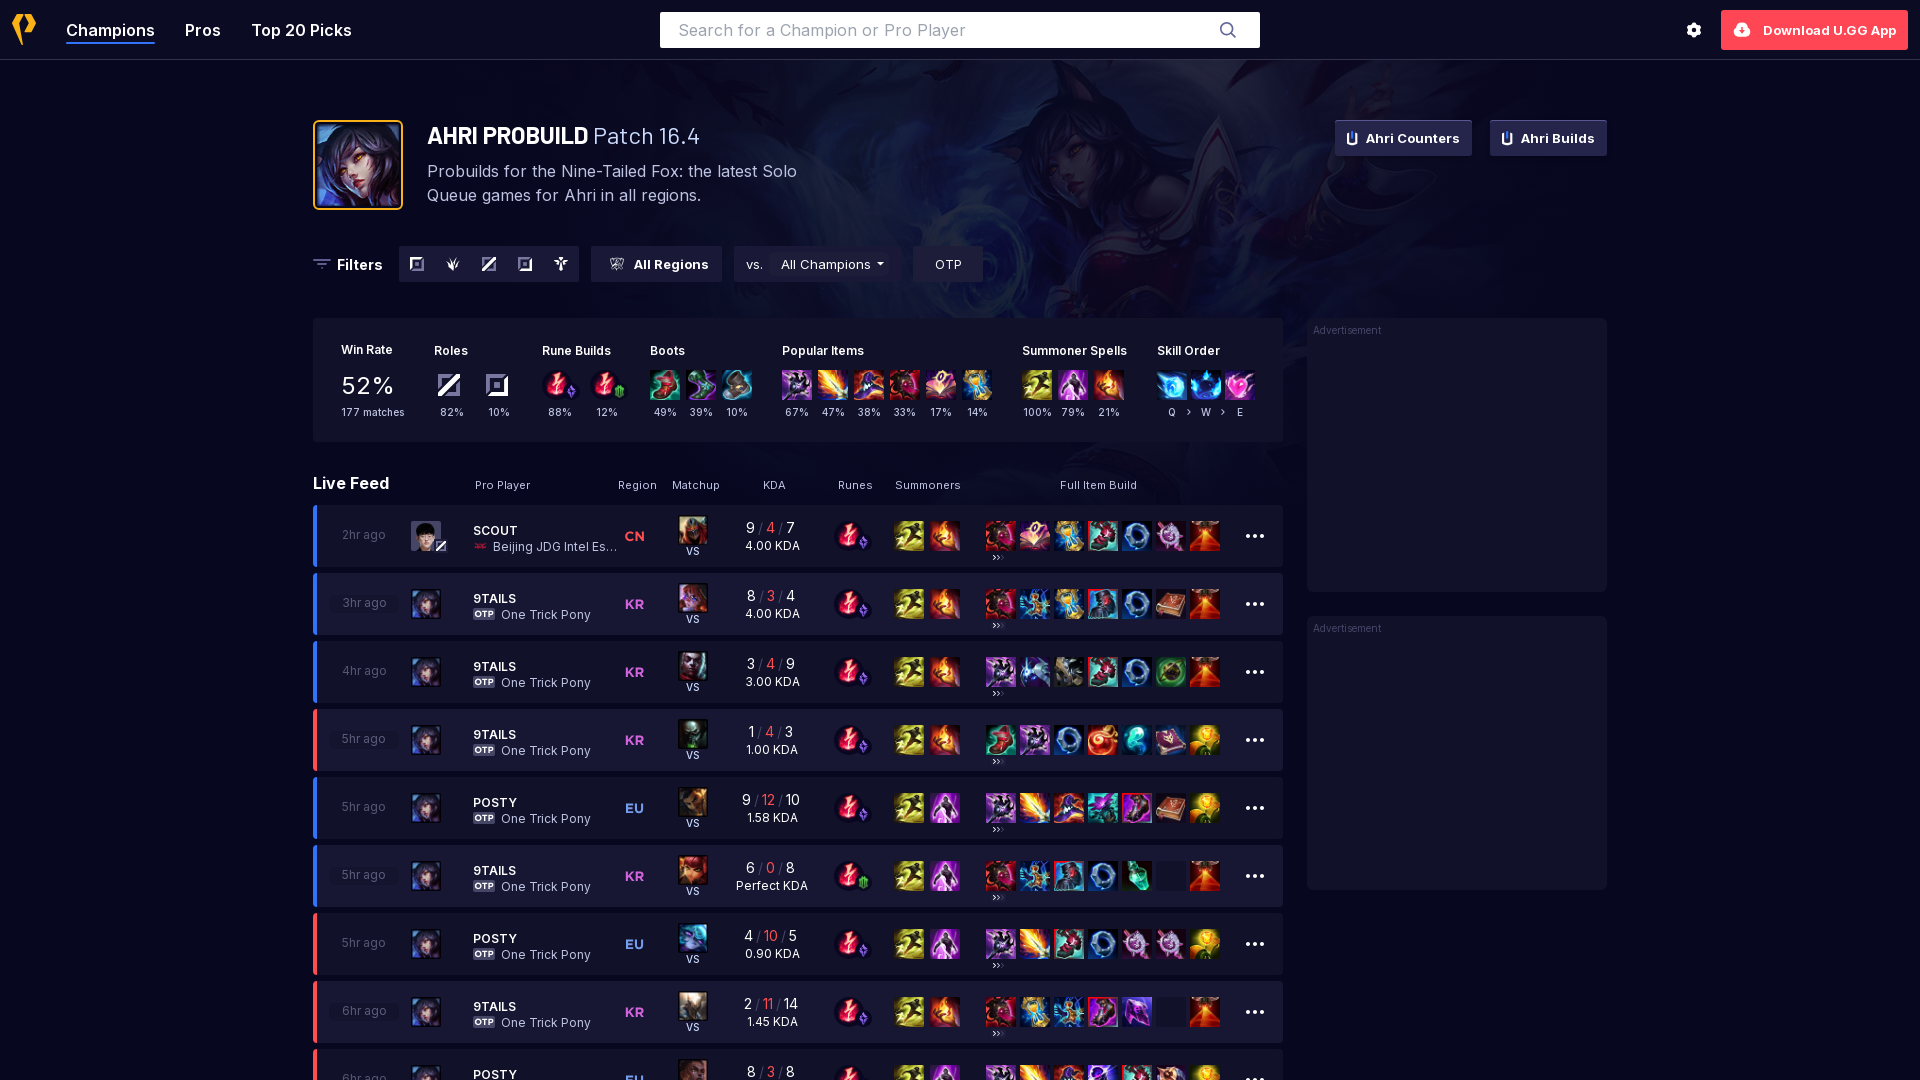

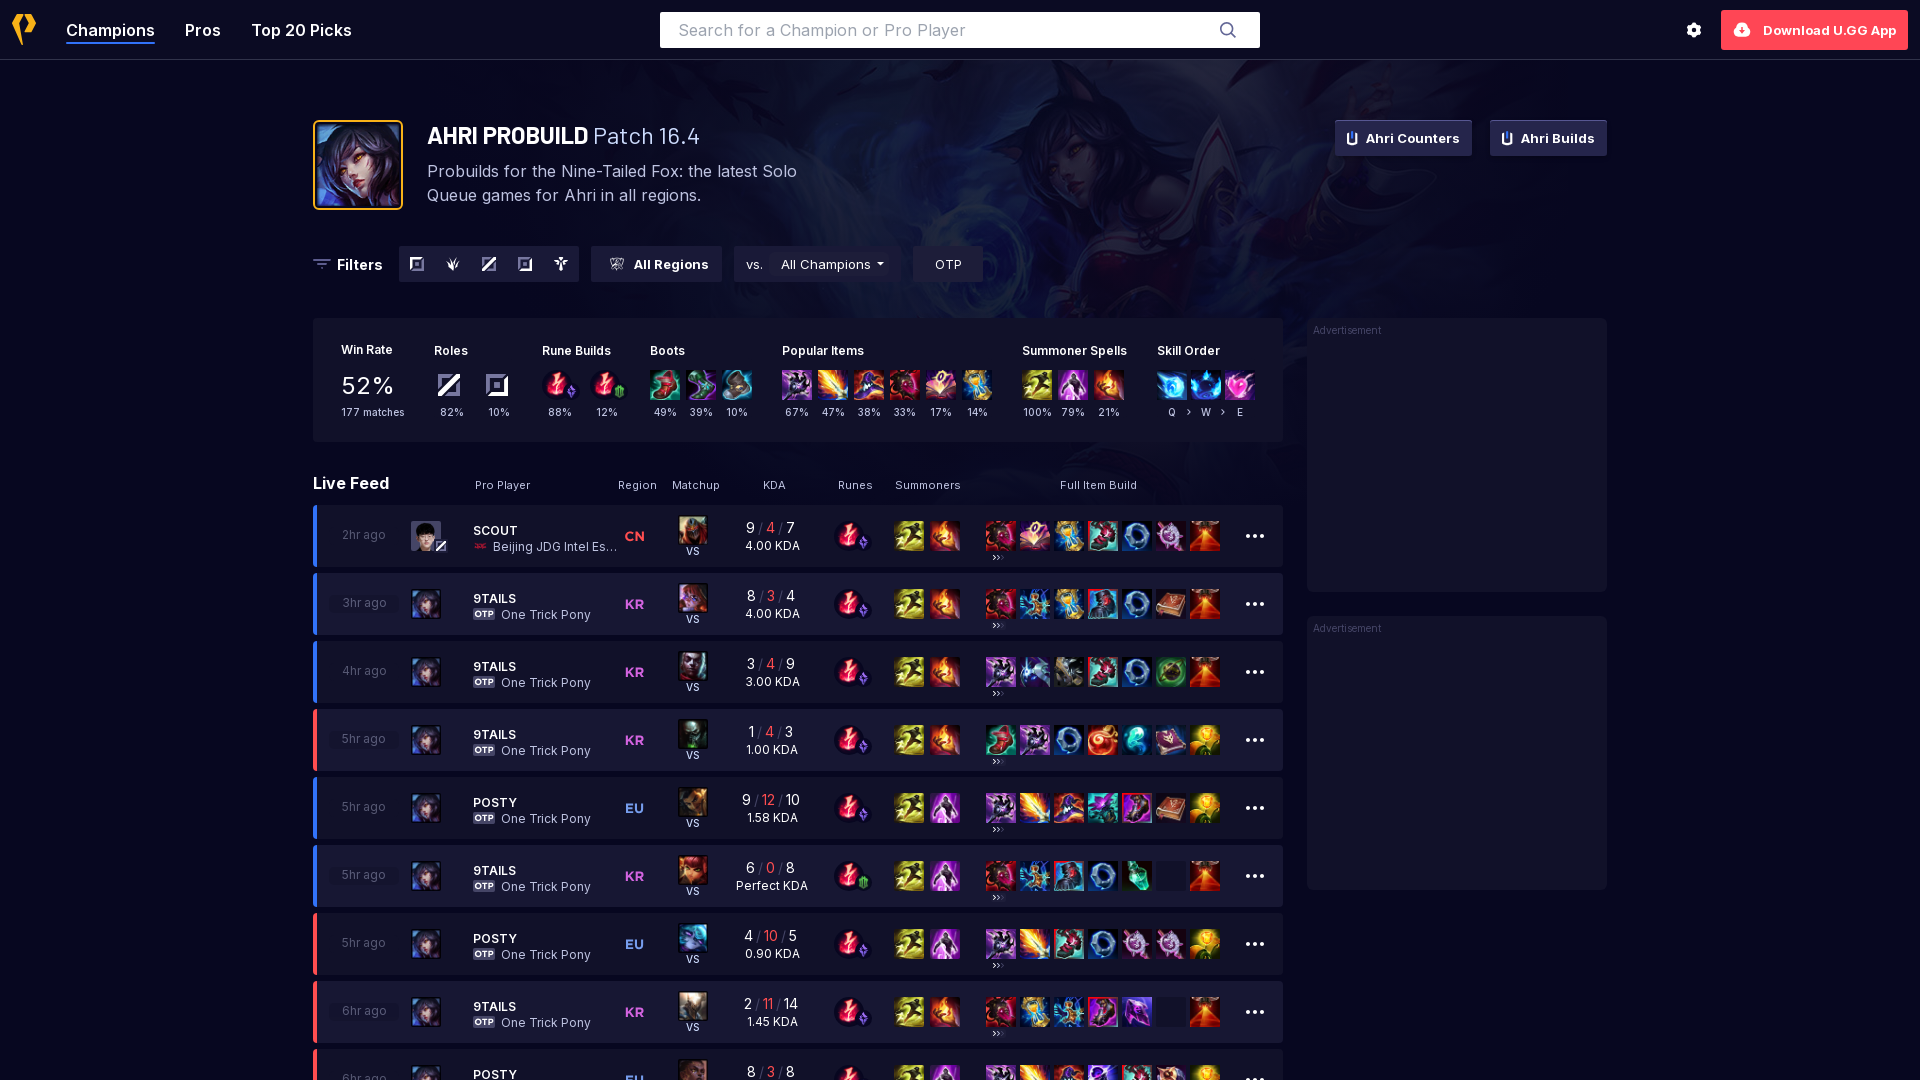